Tests file upload and download functionality on a demo QA site by uploading a file and downloading a file

Starting URL: https://demoqa.com/upload-download

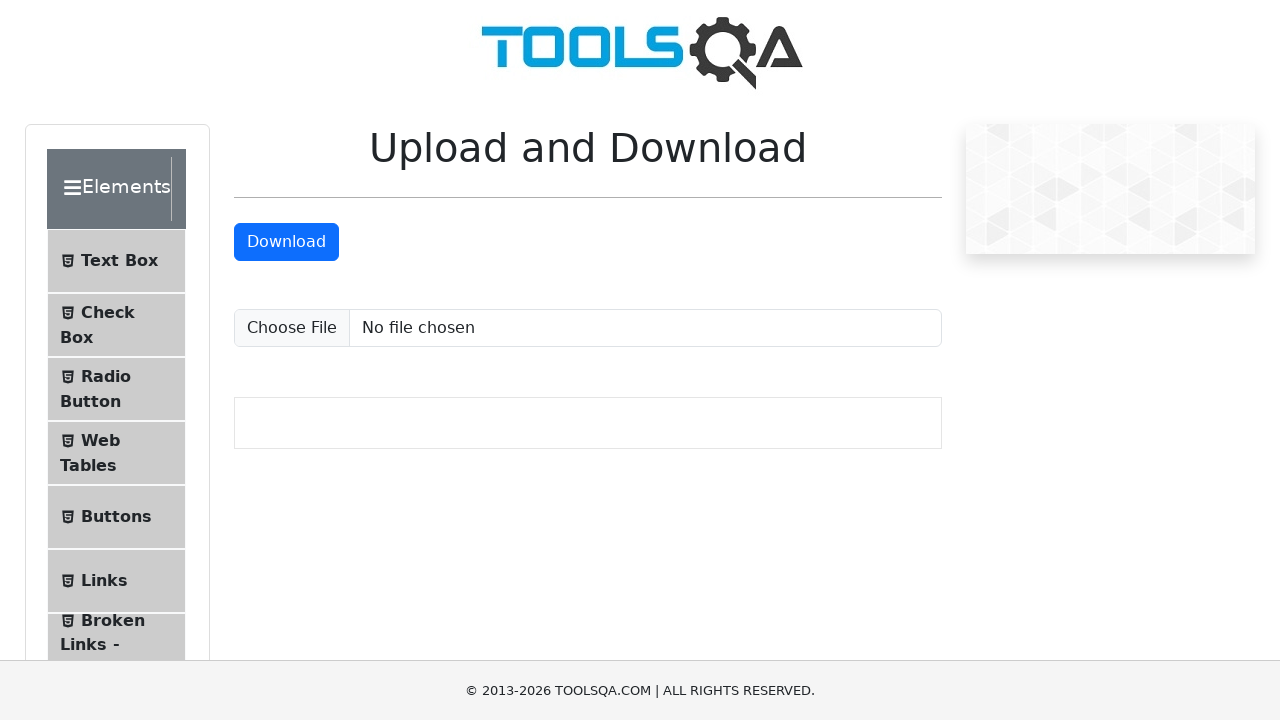

Clicked download button to download a file at (286, 242) on #downloadButton
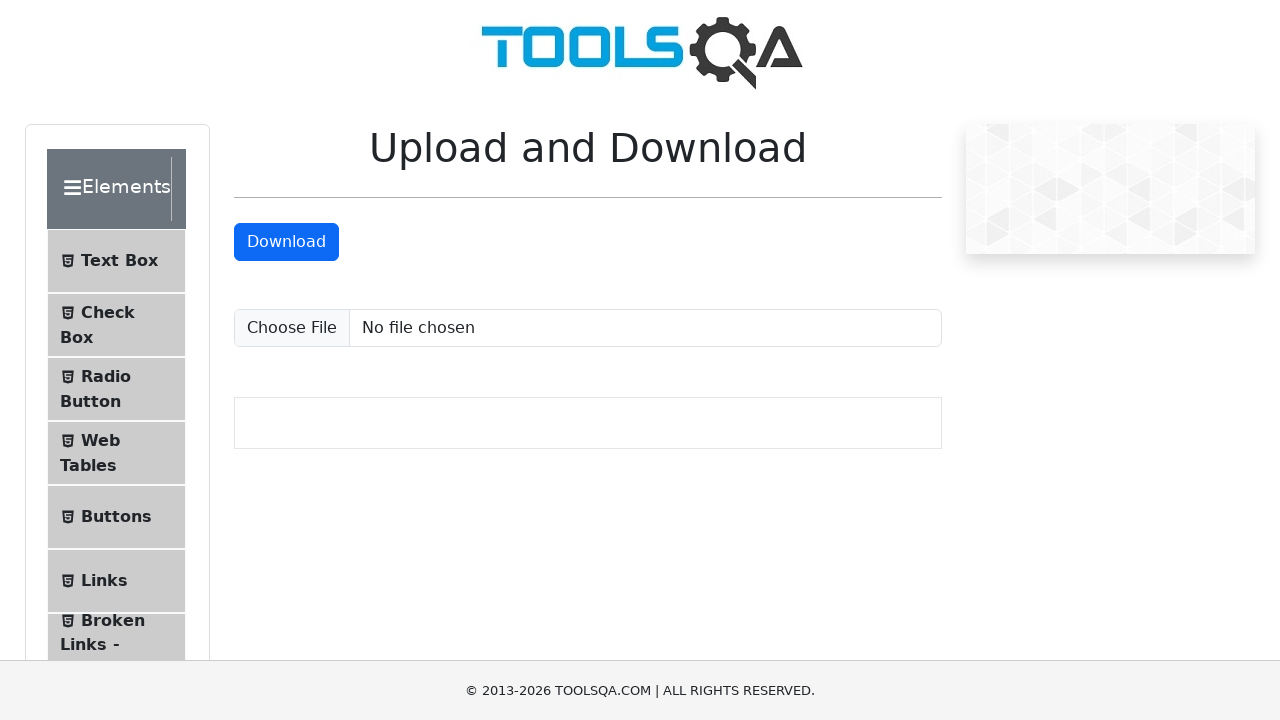

Set input files with test.txt for upload
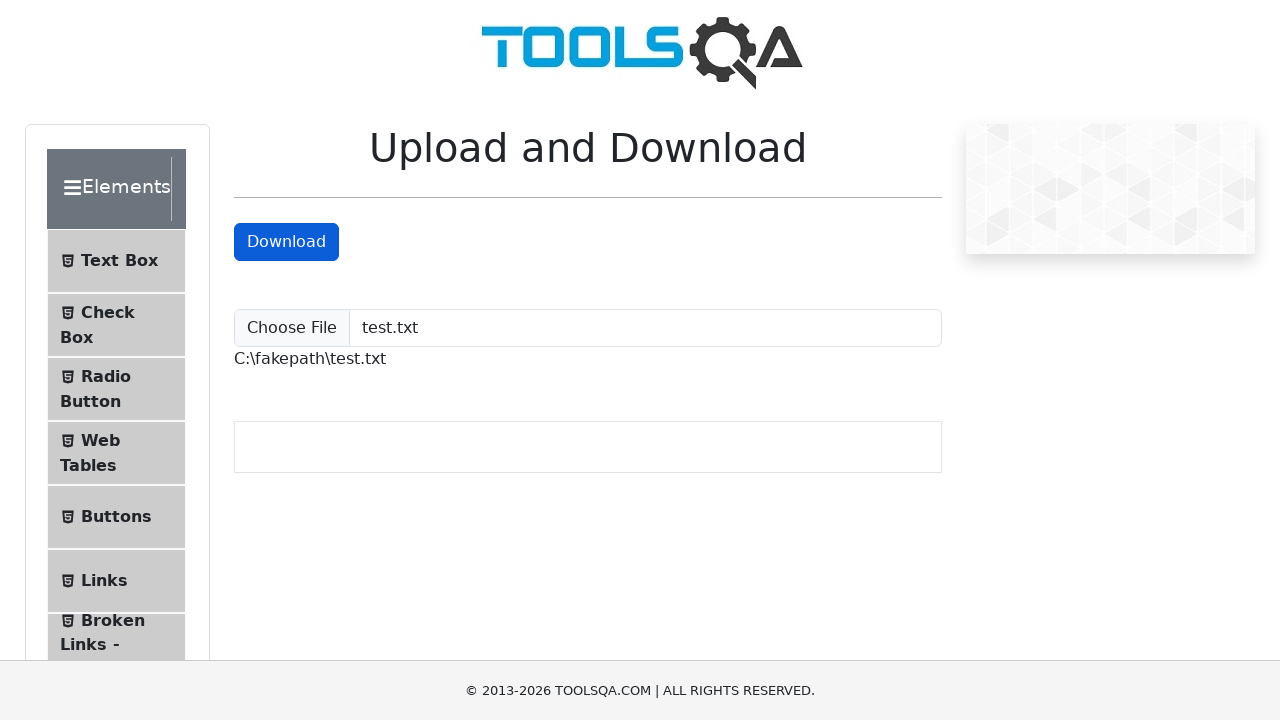

Upload confirmation appeared - file successfully uploaded
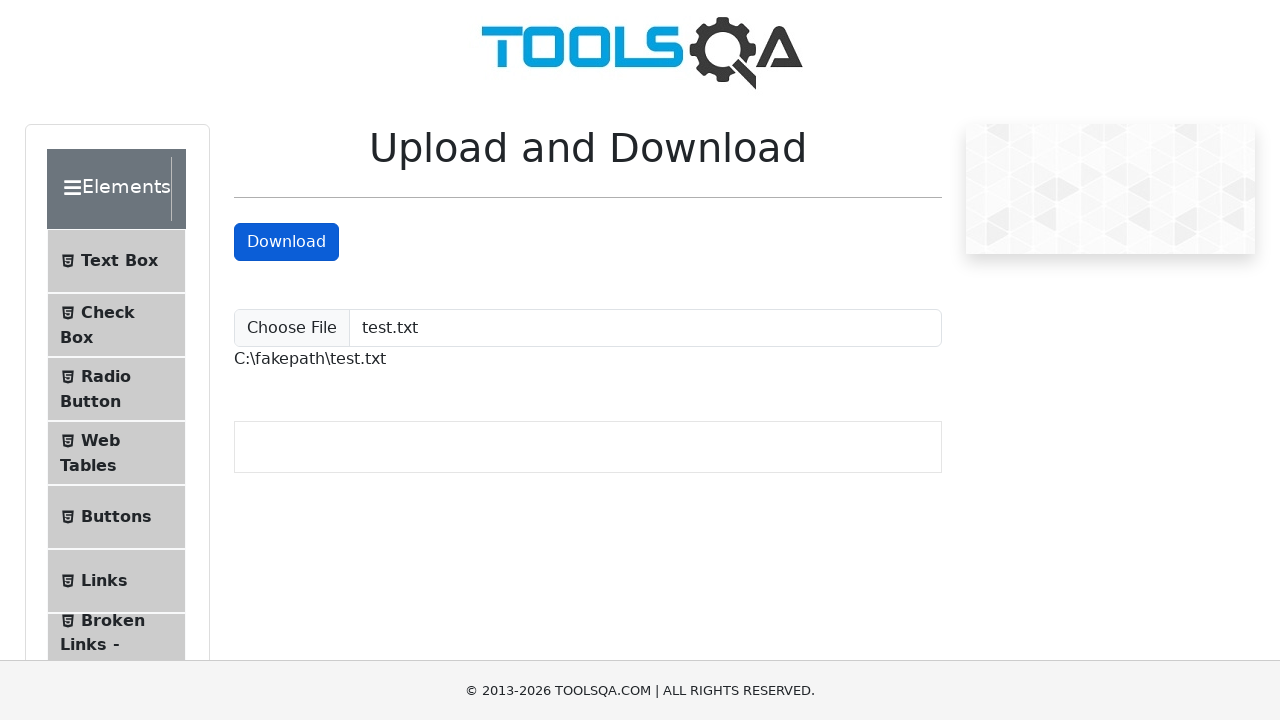

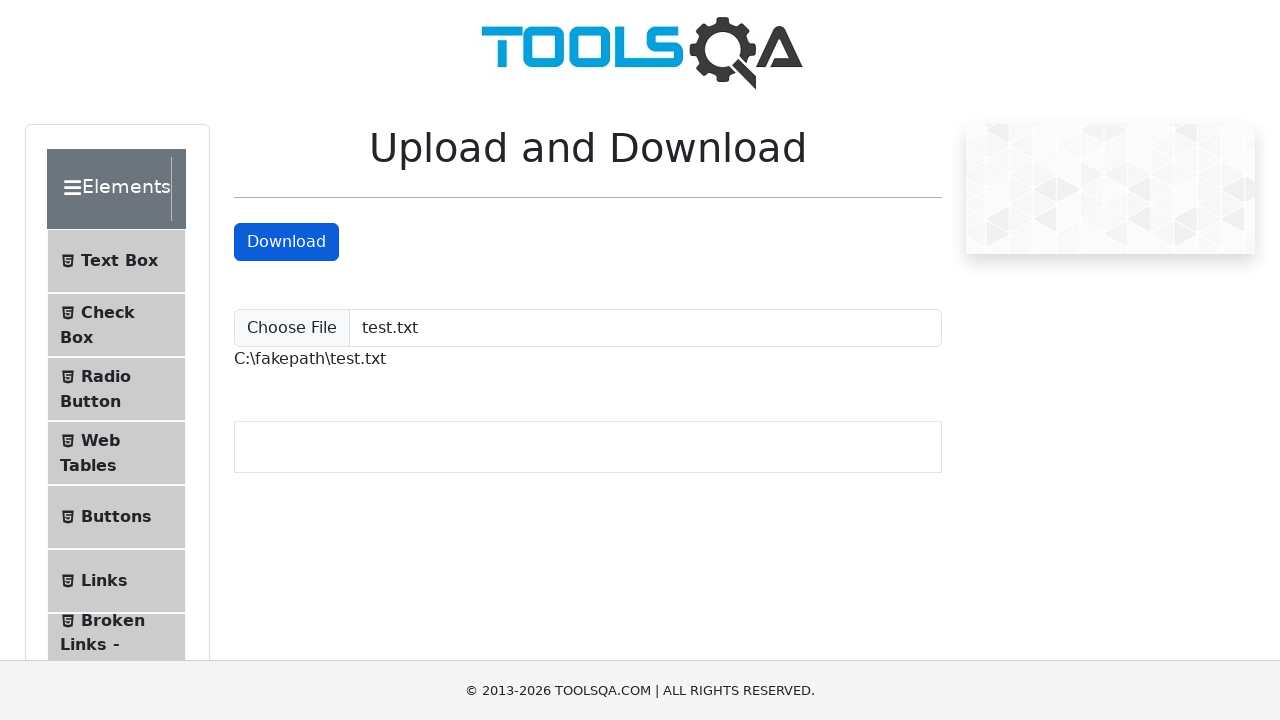